Navigates to the OrangeHRM demo login page and waits for it to load. This is a minimal test that verifies the page is accessible.

Starting URL: https://opensource-demo.orangehrmlive.com/web/index.php/auth/login

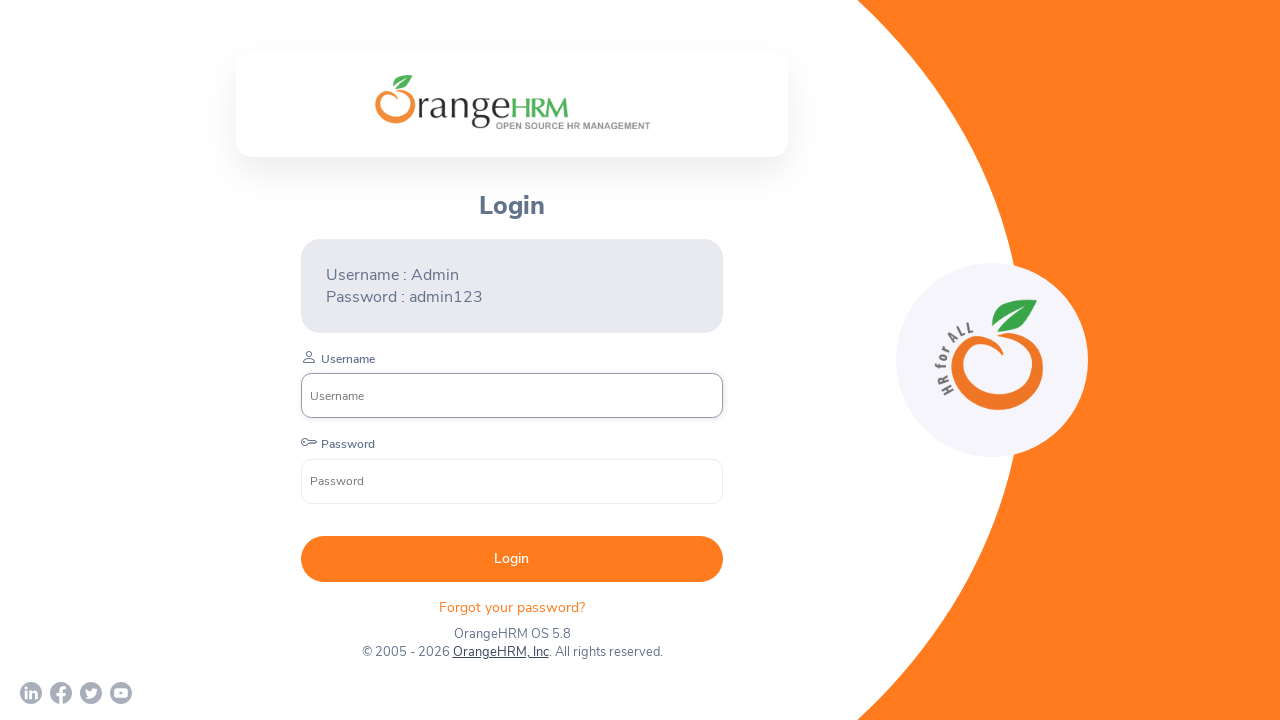

Waited for page to reach networkidle state
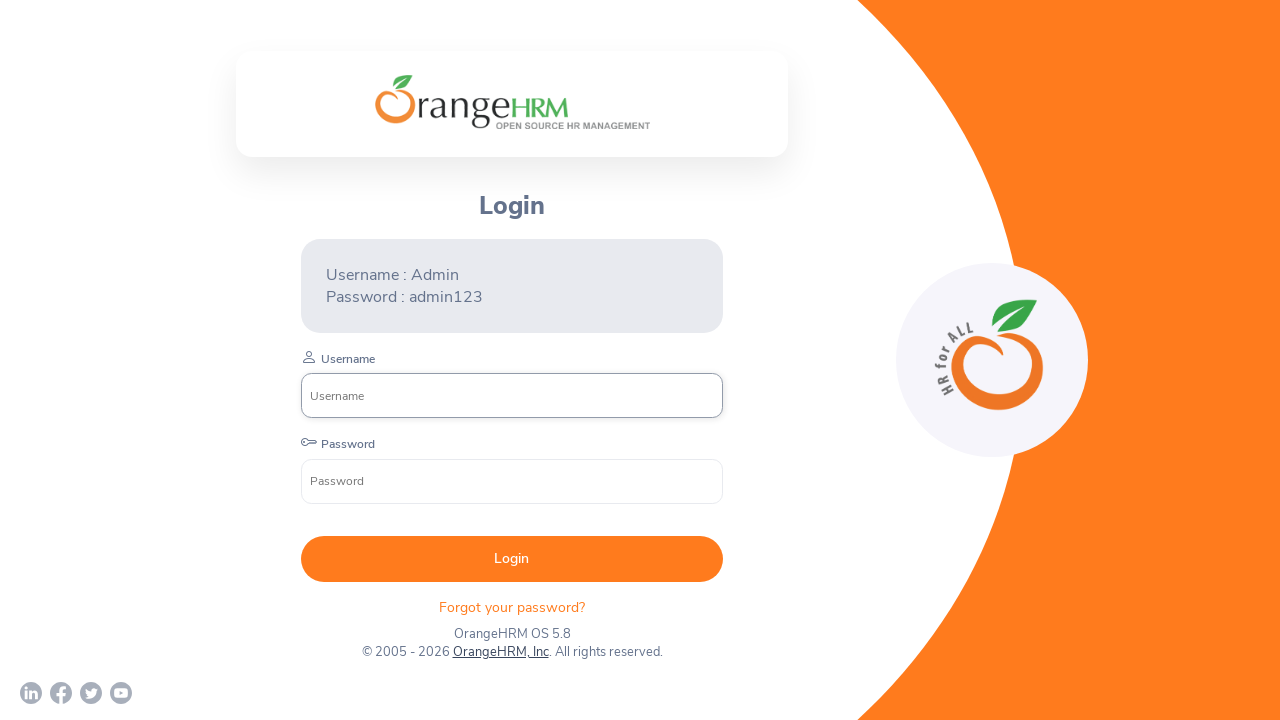

OrangeHRM login page loaded - username input field is visible
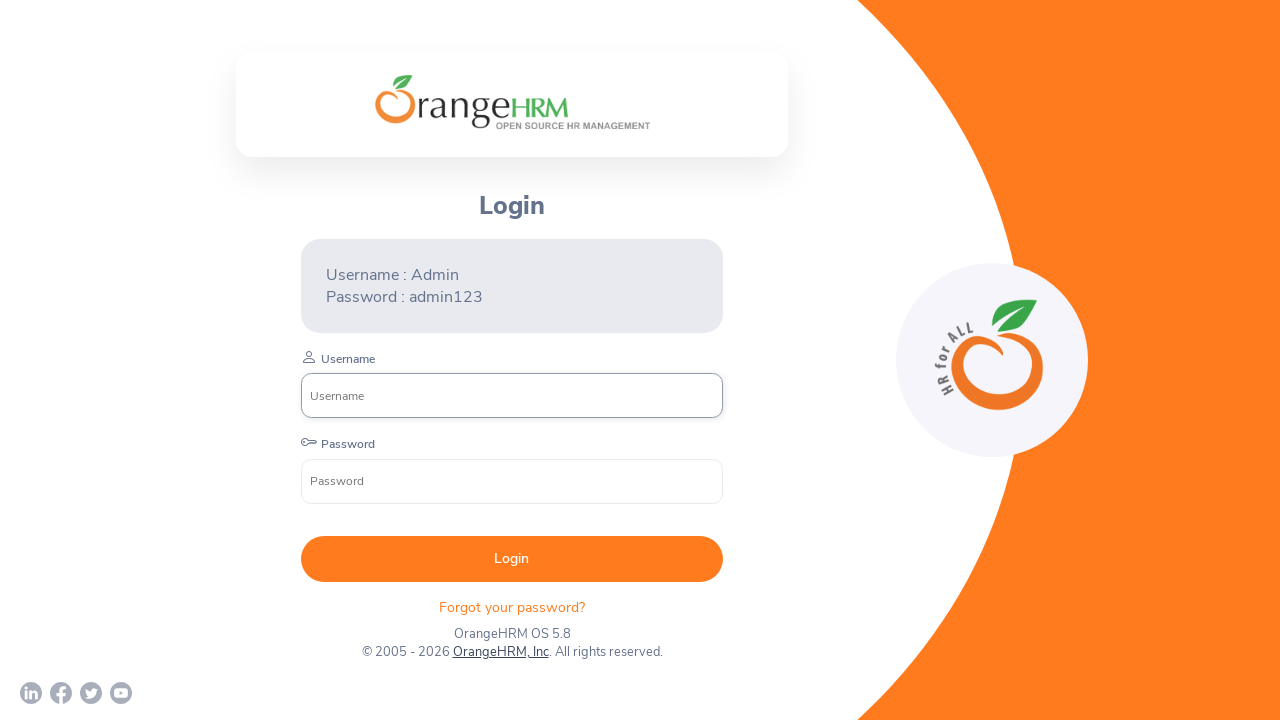

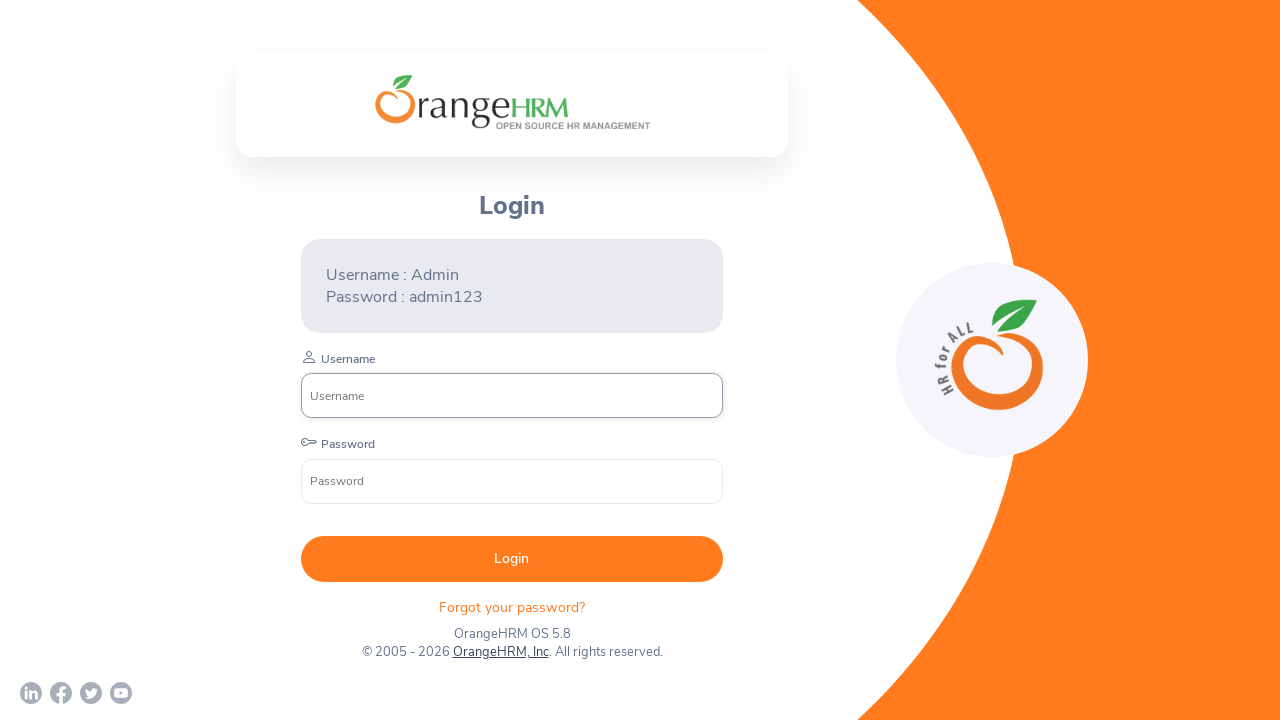